Tests a practice form by filling out personal information including name, email, gender, phone number, date of birth, subjects, hobbies, and address fields

Starting URL: https://demoqa.com/automation-practice-form

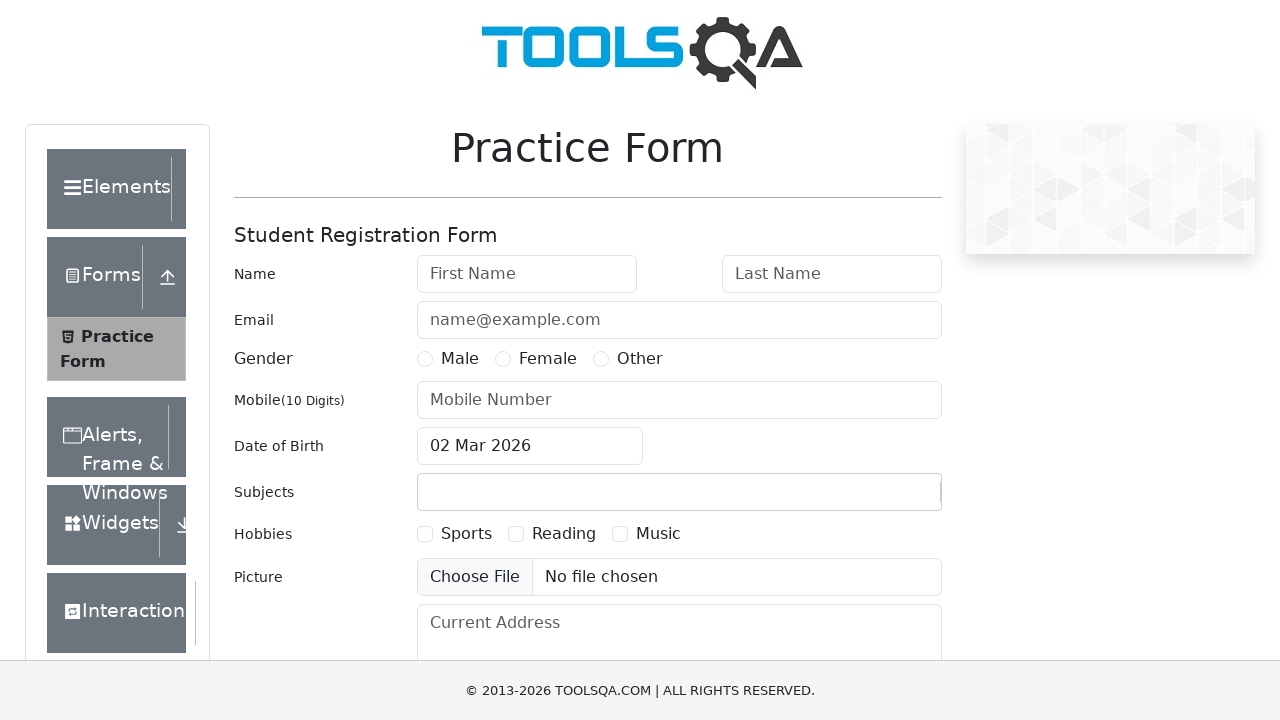

Filled first name field with 'batman' on #firstName
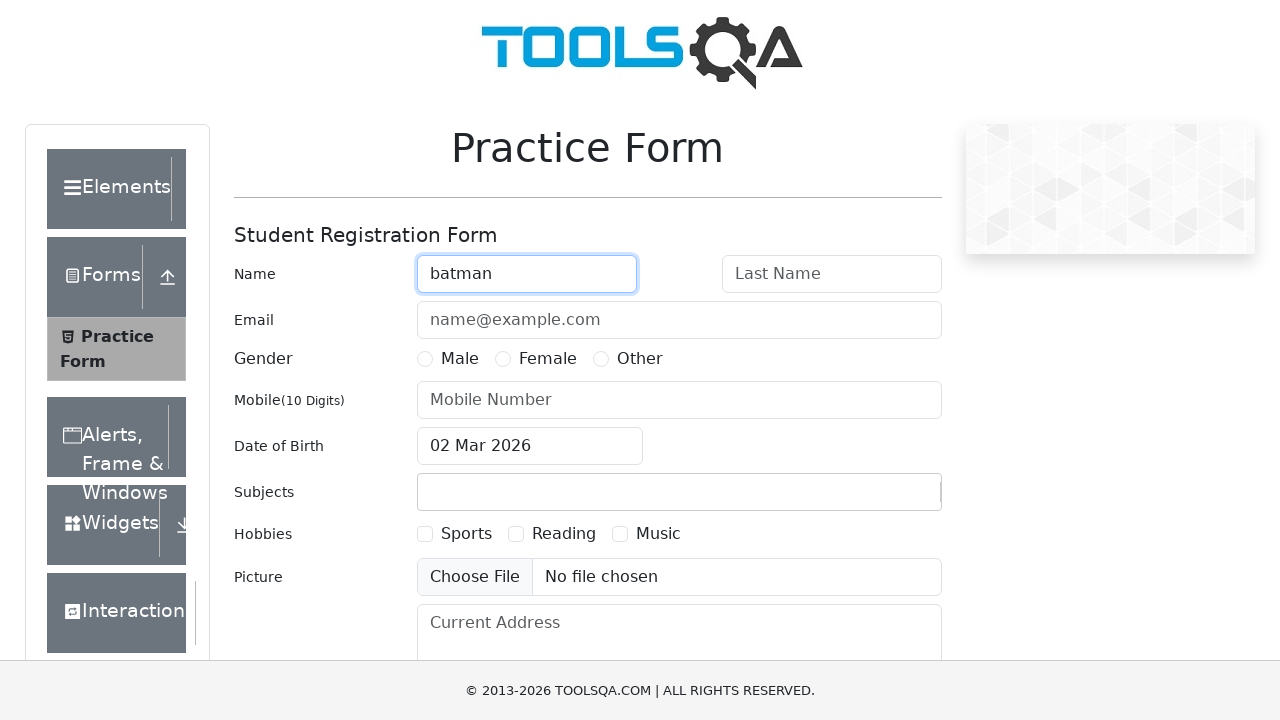

Filled last name field with 'batman' on #lastName
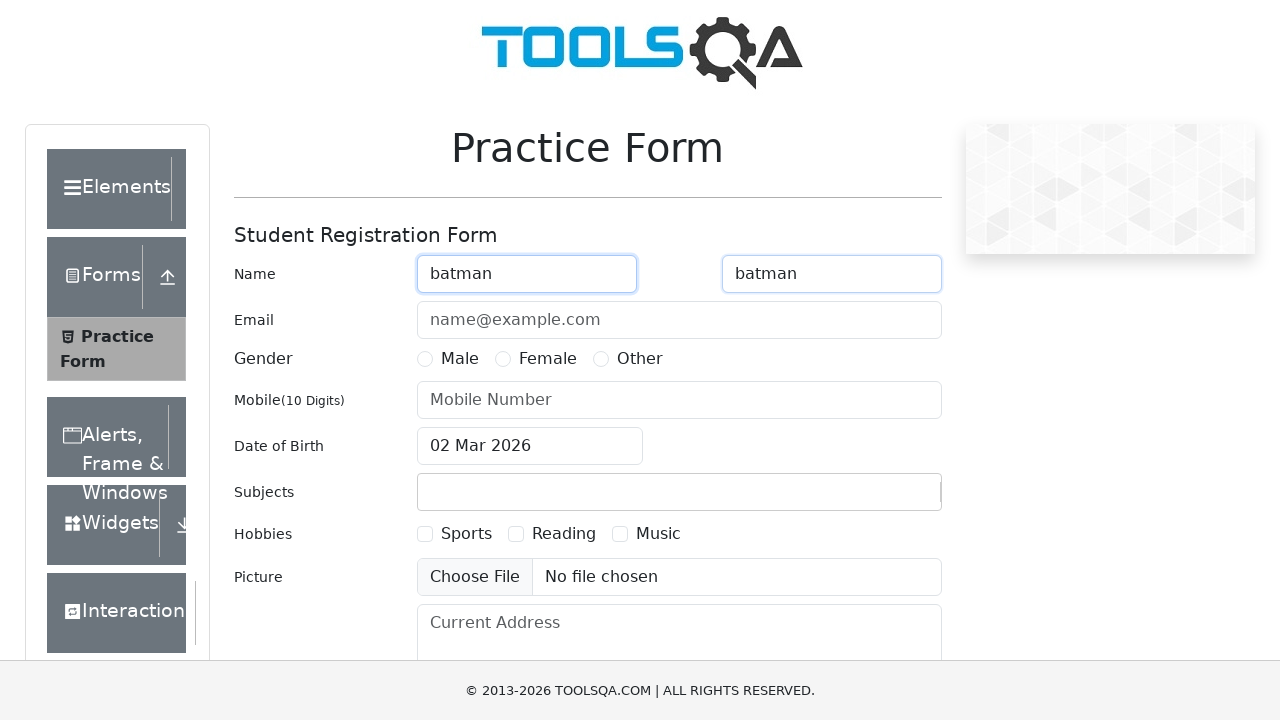

Filled email field with 'batman@gmail.com' on #userEmail
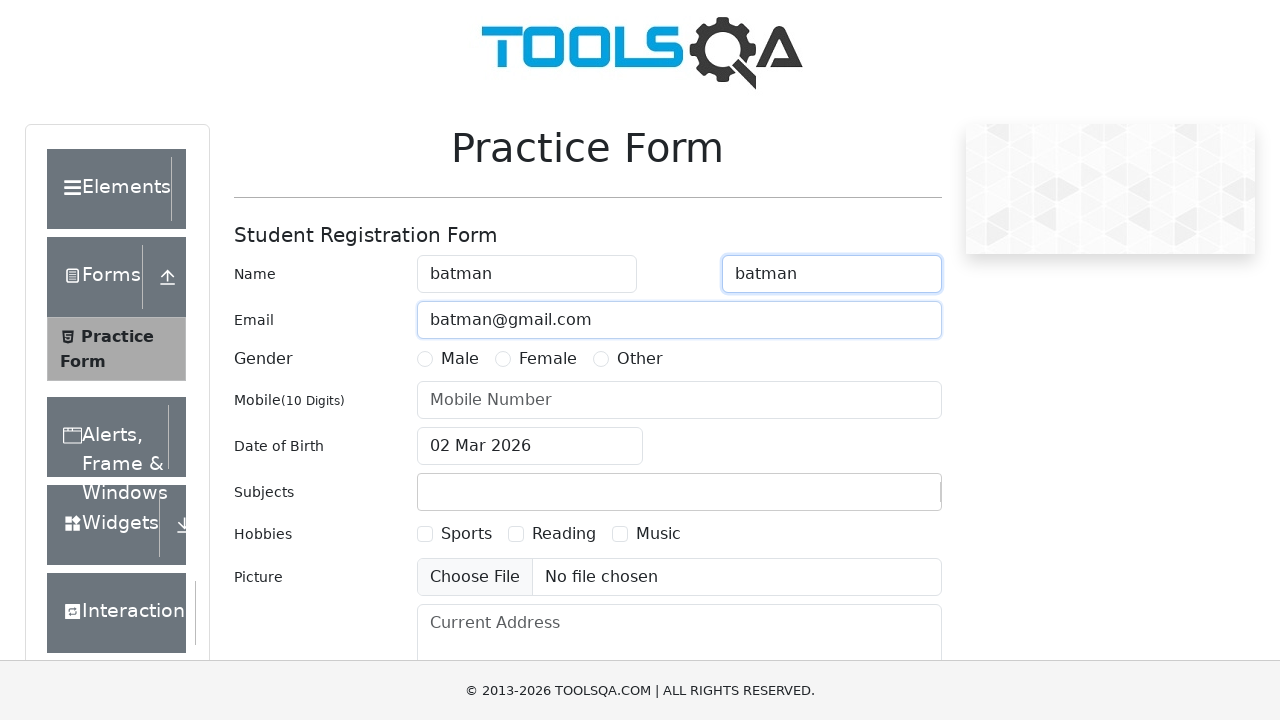

Selected Male gender option at (460, 359) on label[for='gender-radio-1']
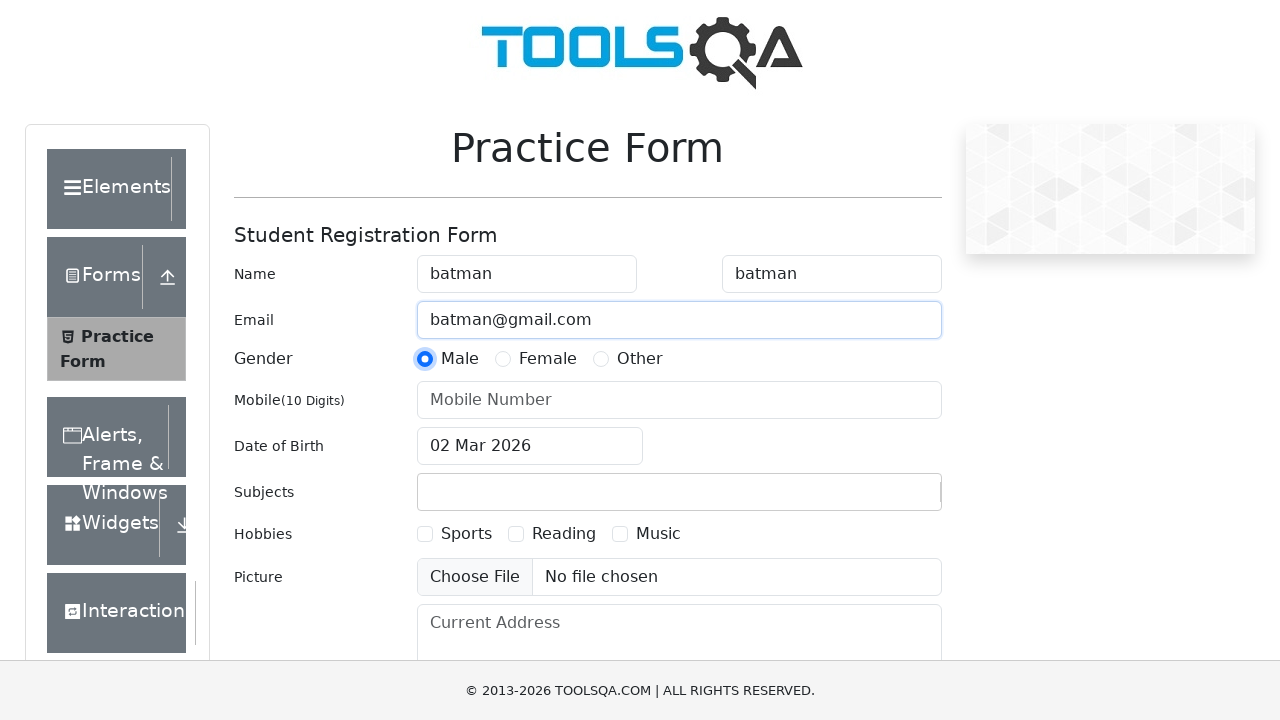

Filled mobile number field with '4040404045' on #userNumber
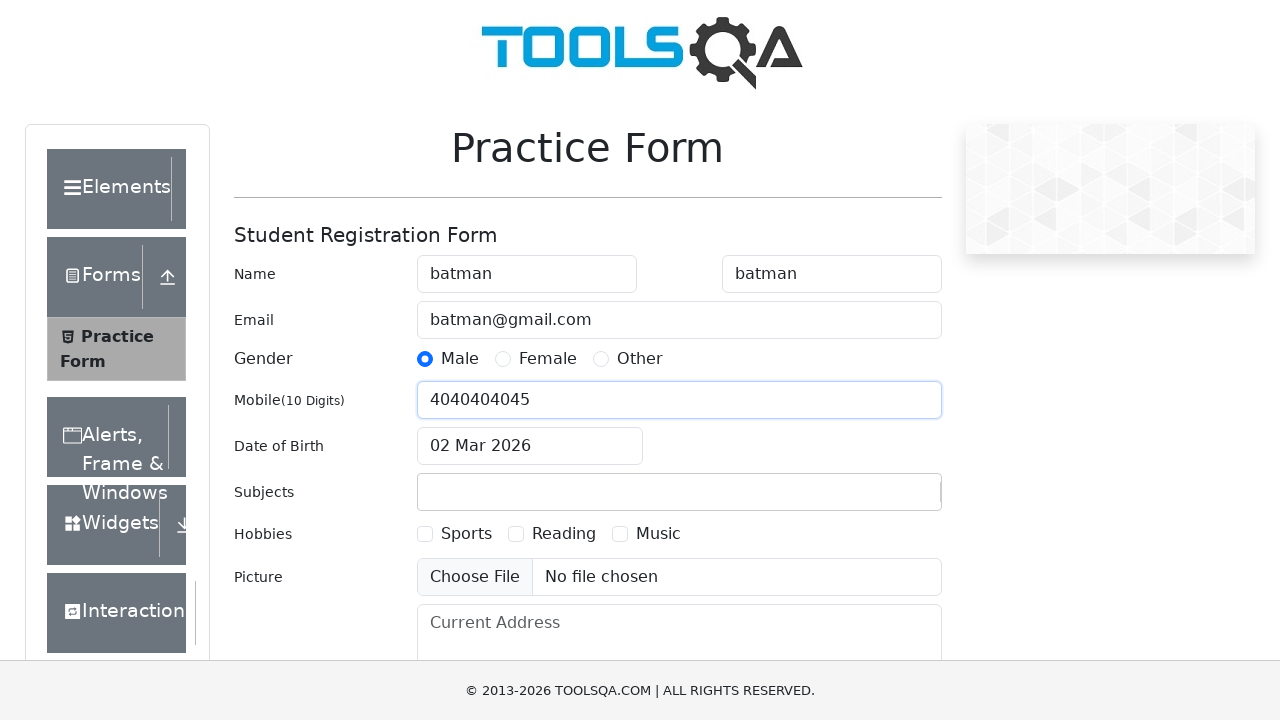

Clicked date of birth input field at (530, 446) on #dateOfBirthInput
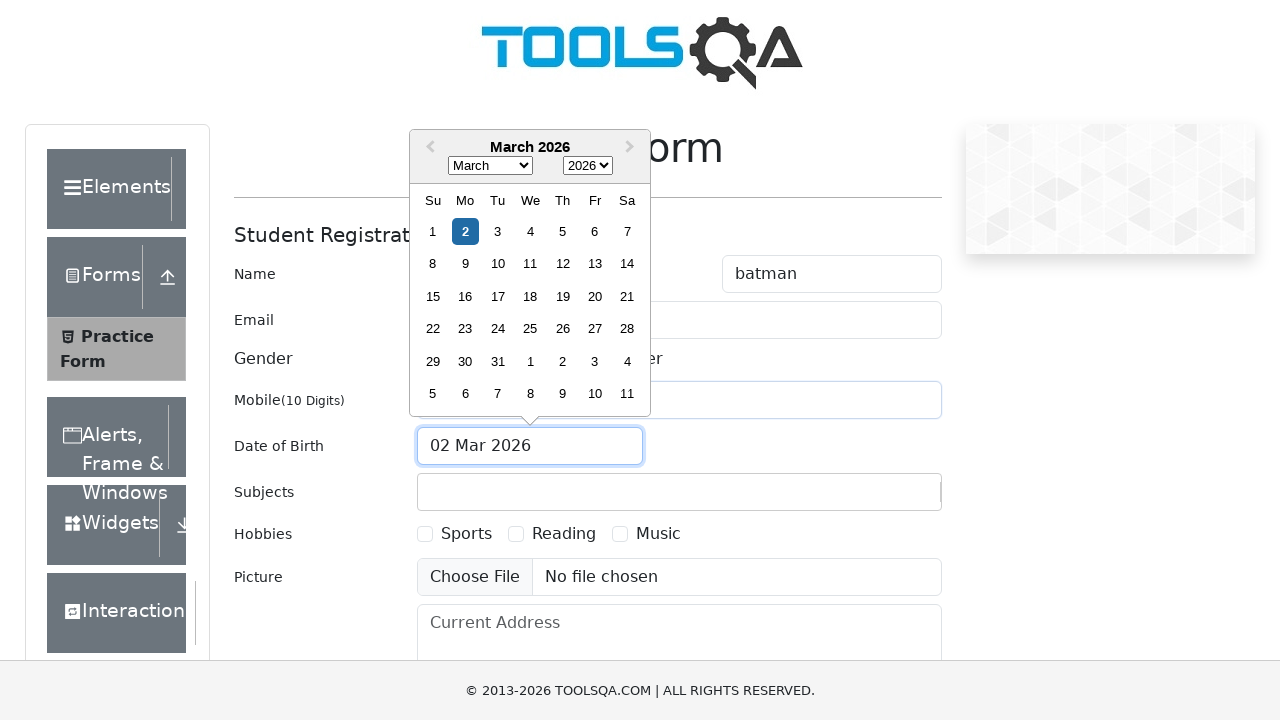

Selected all text in date field
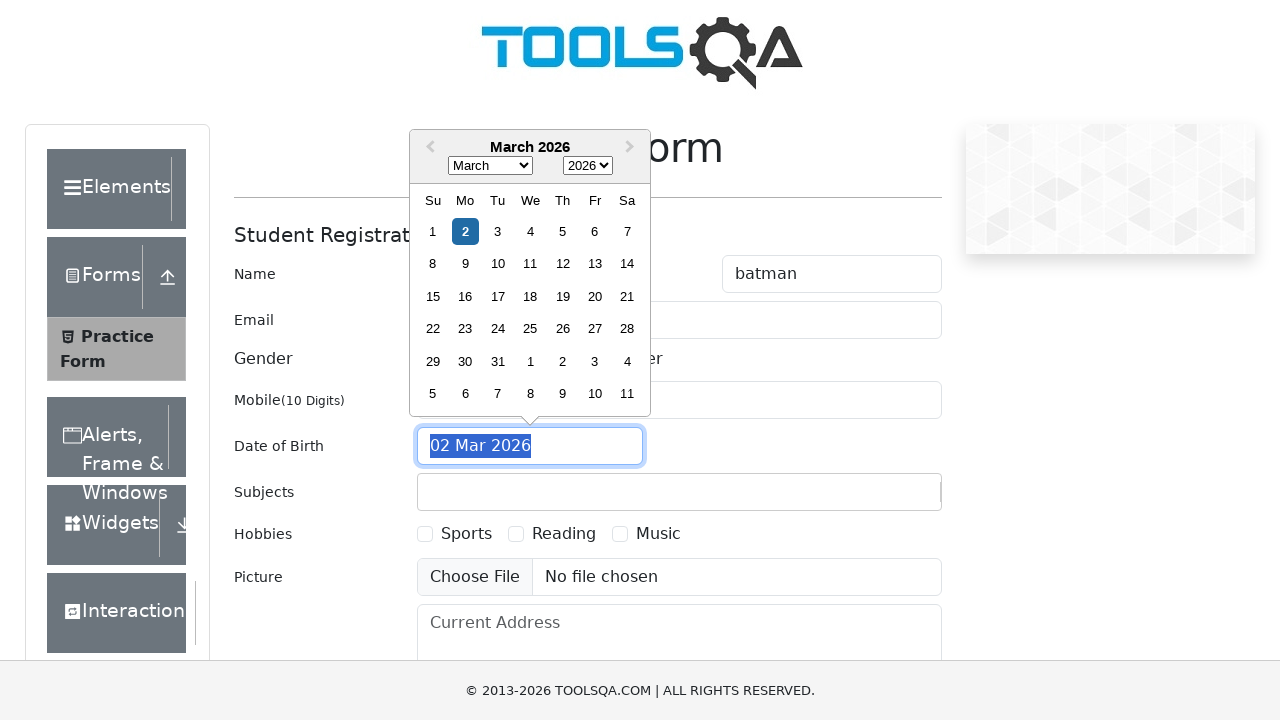

Entered date of birth '05 May 2005'
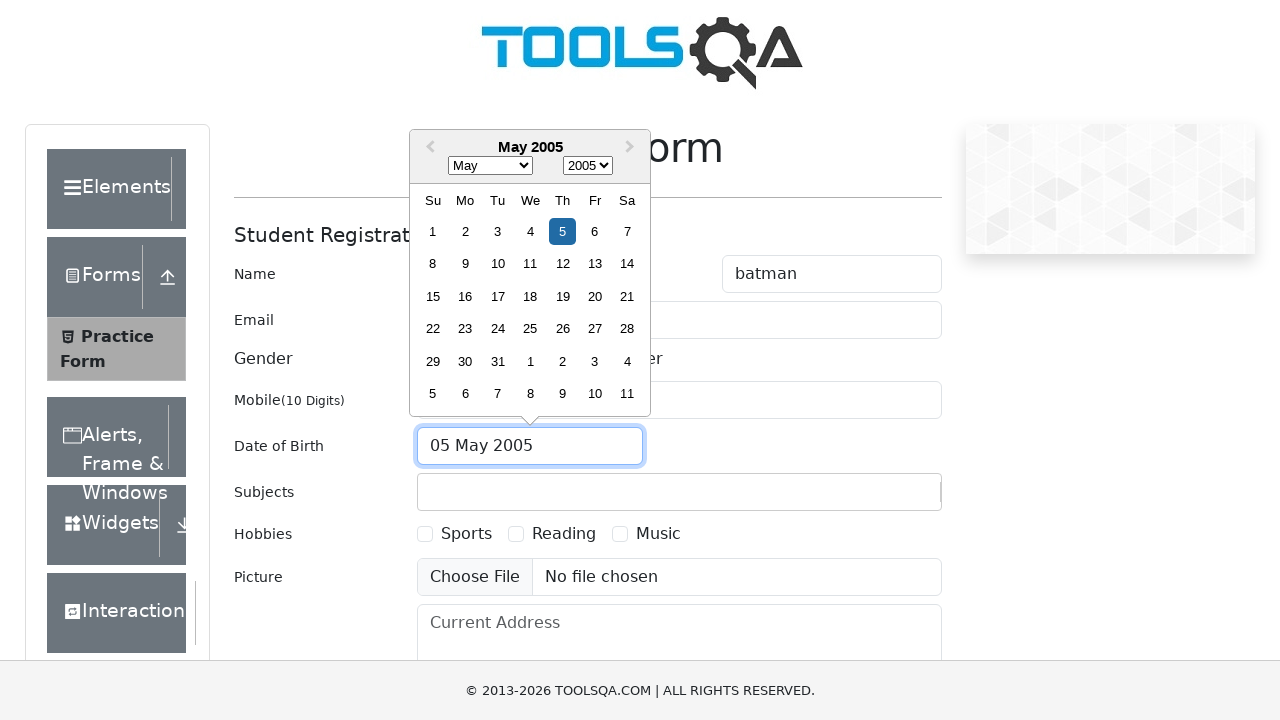

Confirmed date of birth entry
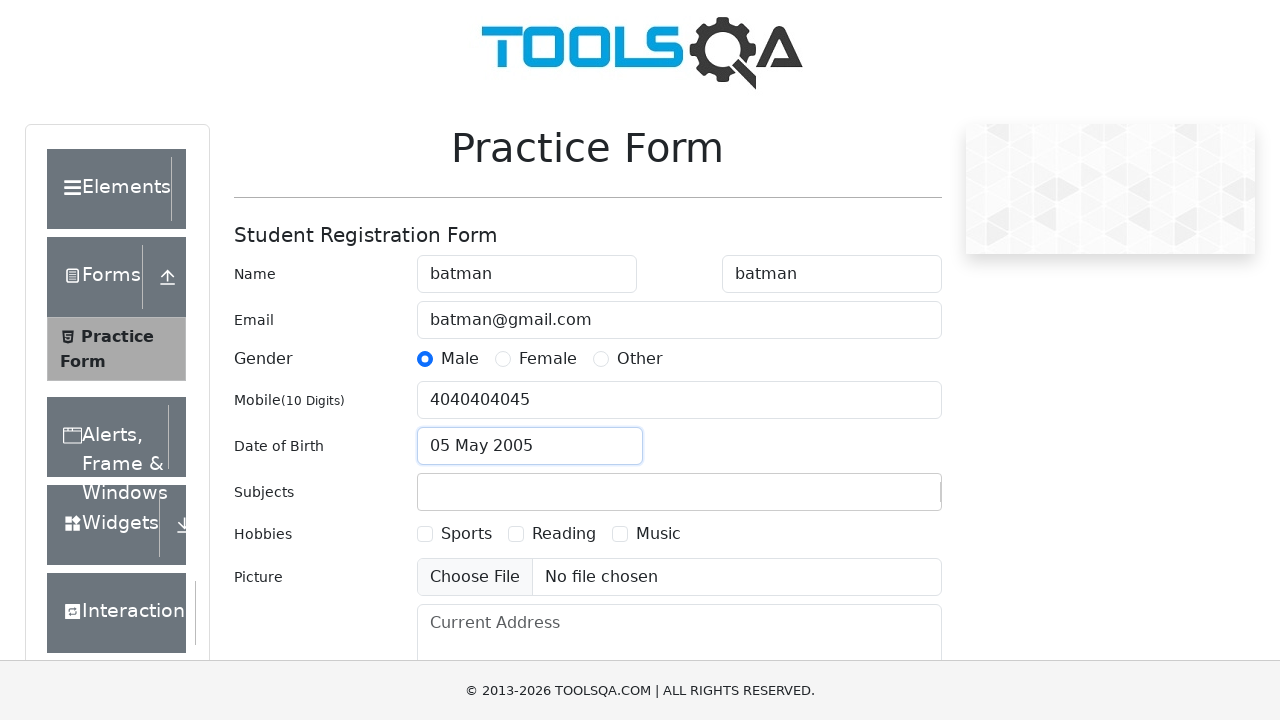

Filled subjects field with 'Computer Science' on #subjectsInput
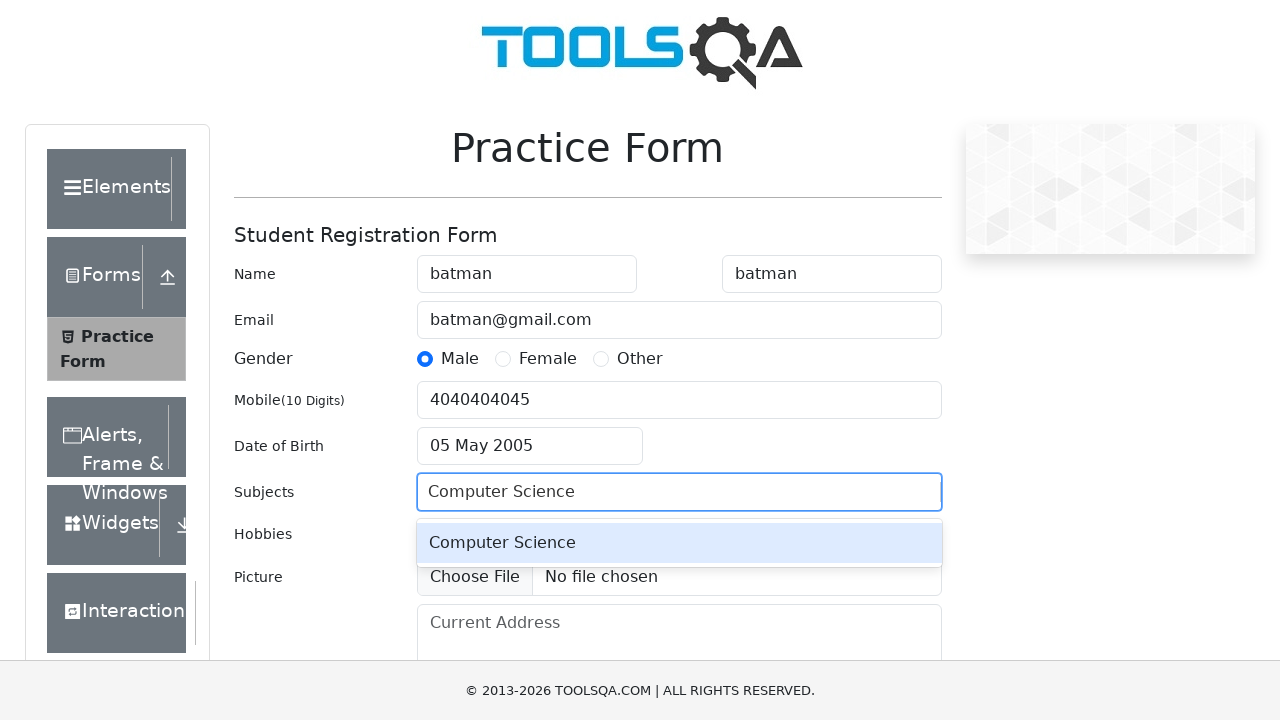

Confirmed subject selection
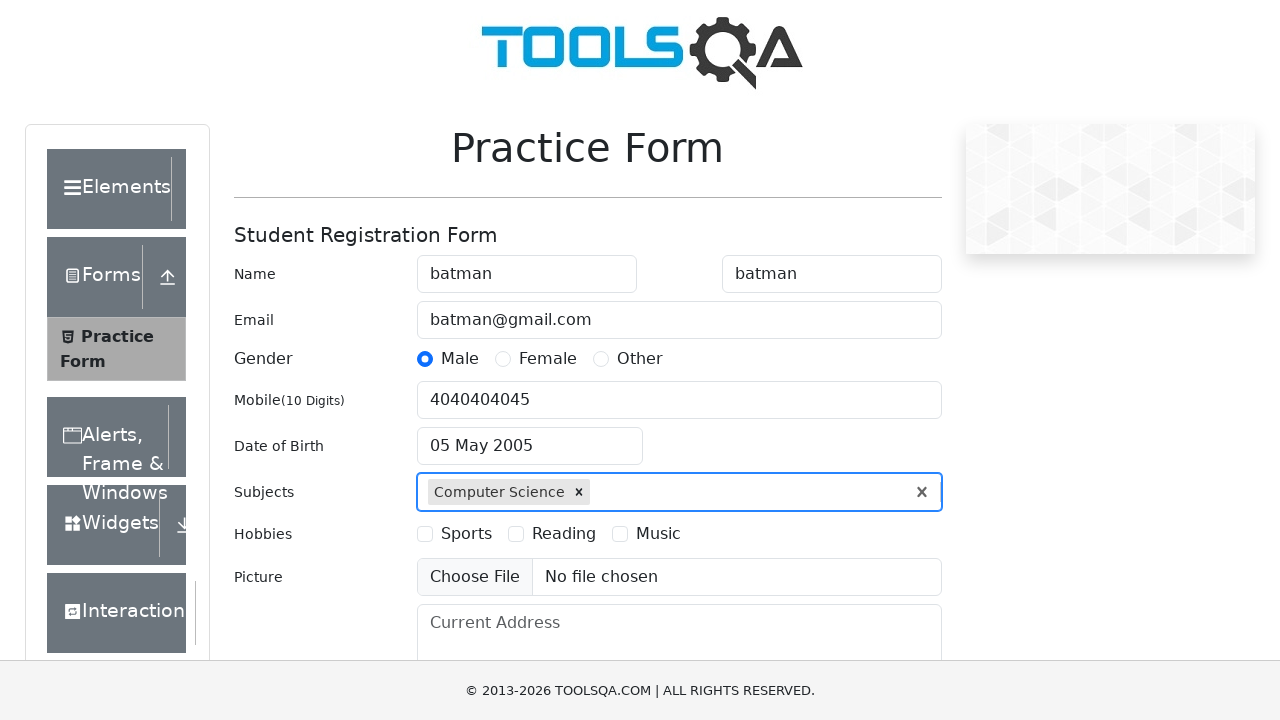

Selected first hobby option at (263, 534) on #hobbiesWrapper label:first-child
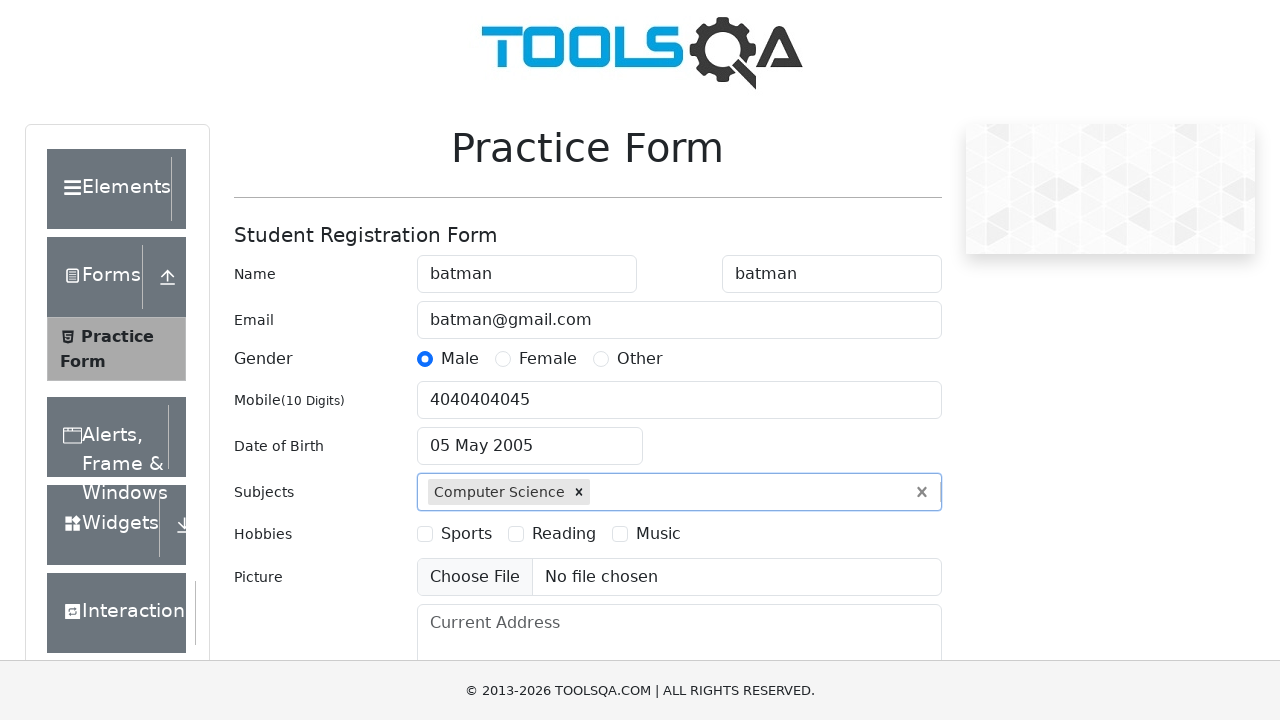

Filled current address field with '123 Test Street, Sample City, Country 12345' on #currentAddress
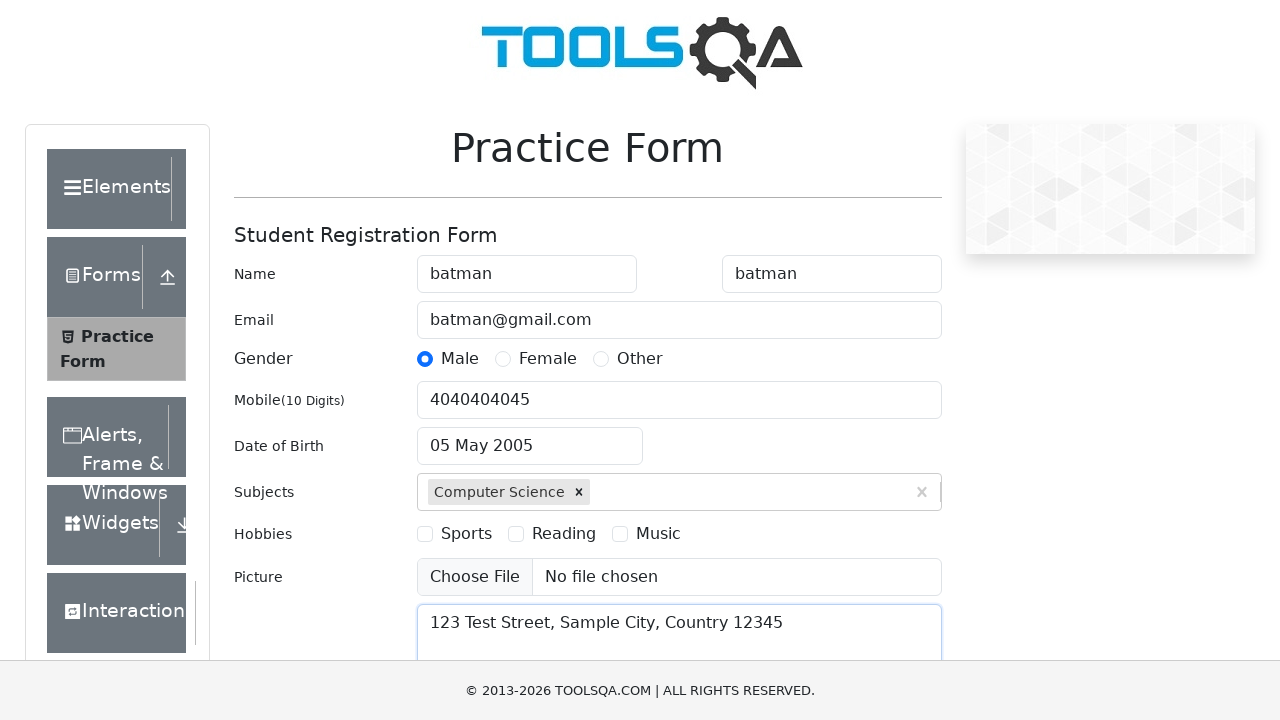

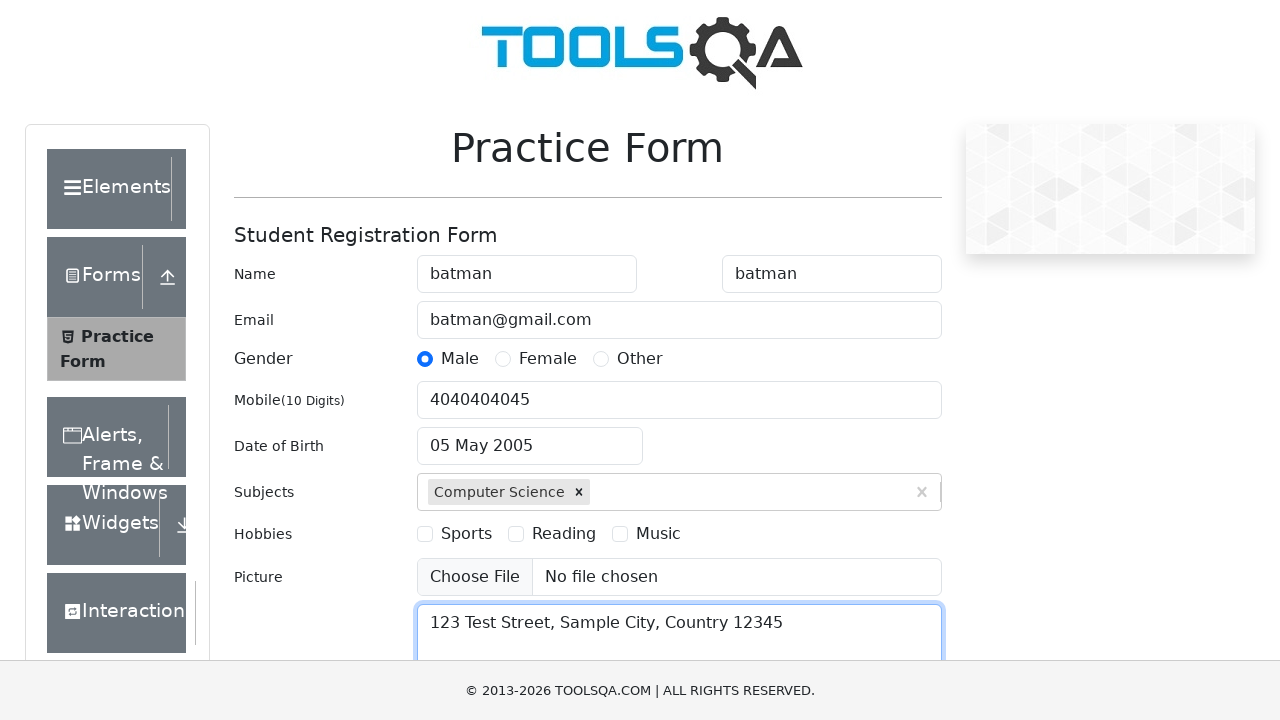